Tests table sorting functionality and pagination by clicking column header to sort, verifying the sort order, and navigating through pages to find a specific item

Starting URL: https://rahulshettyacademy.com/seleniumPractise/#/offers

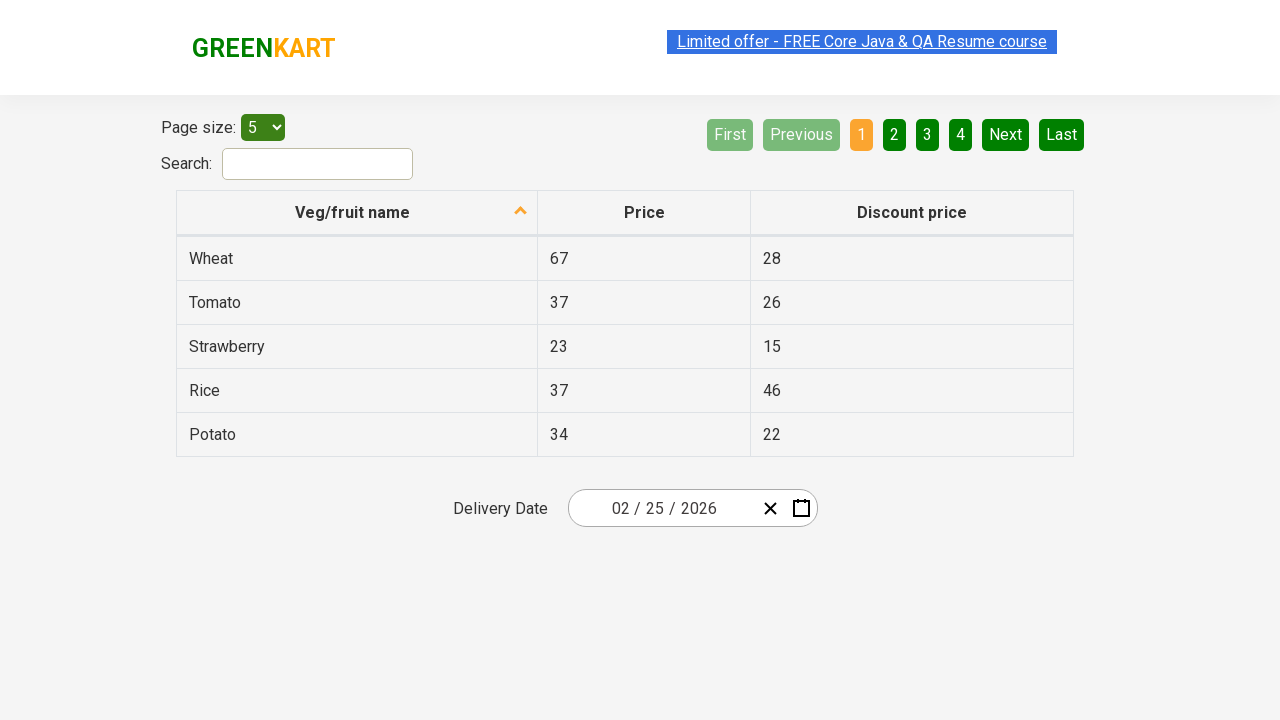

Clicked first column header to sort table at (357, 213) on xpath=//tr/th[1]
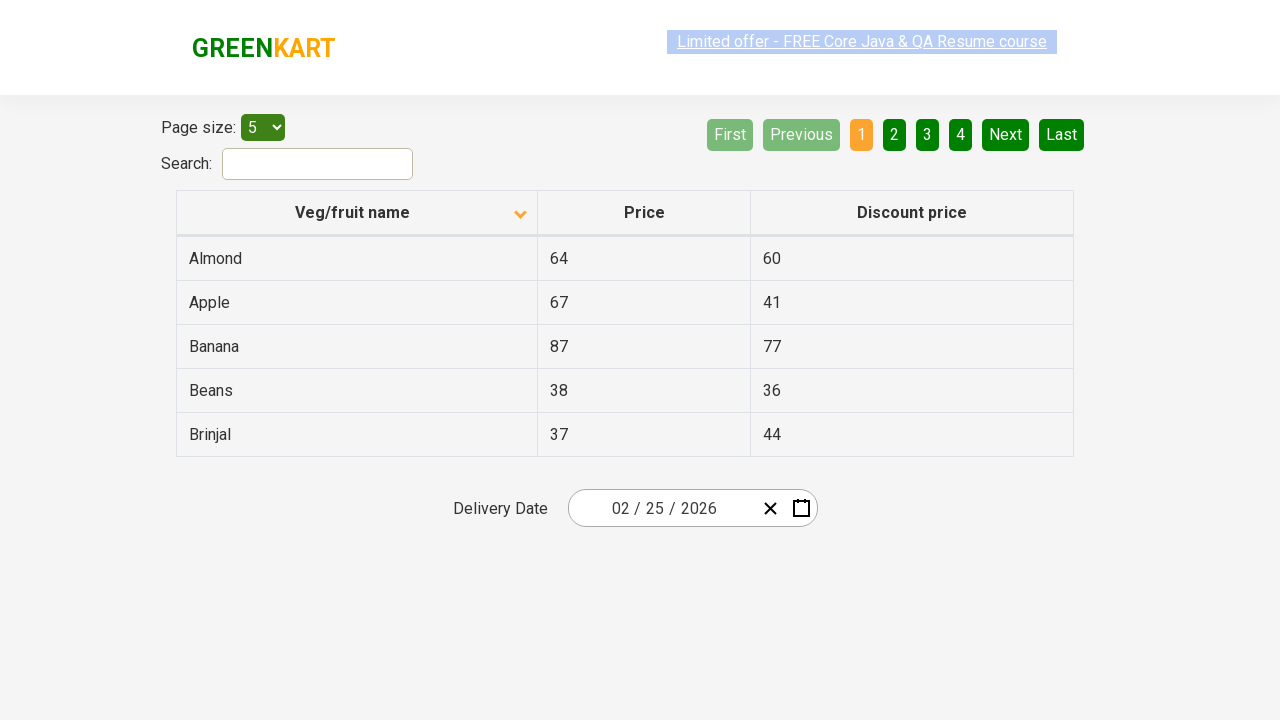

Retrieved all first column elements from table
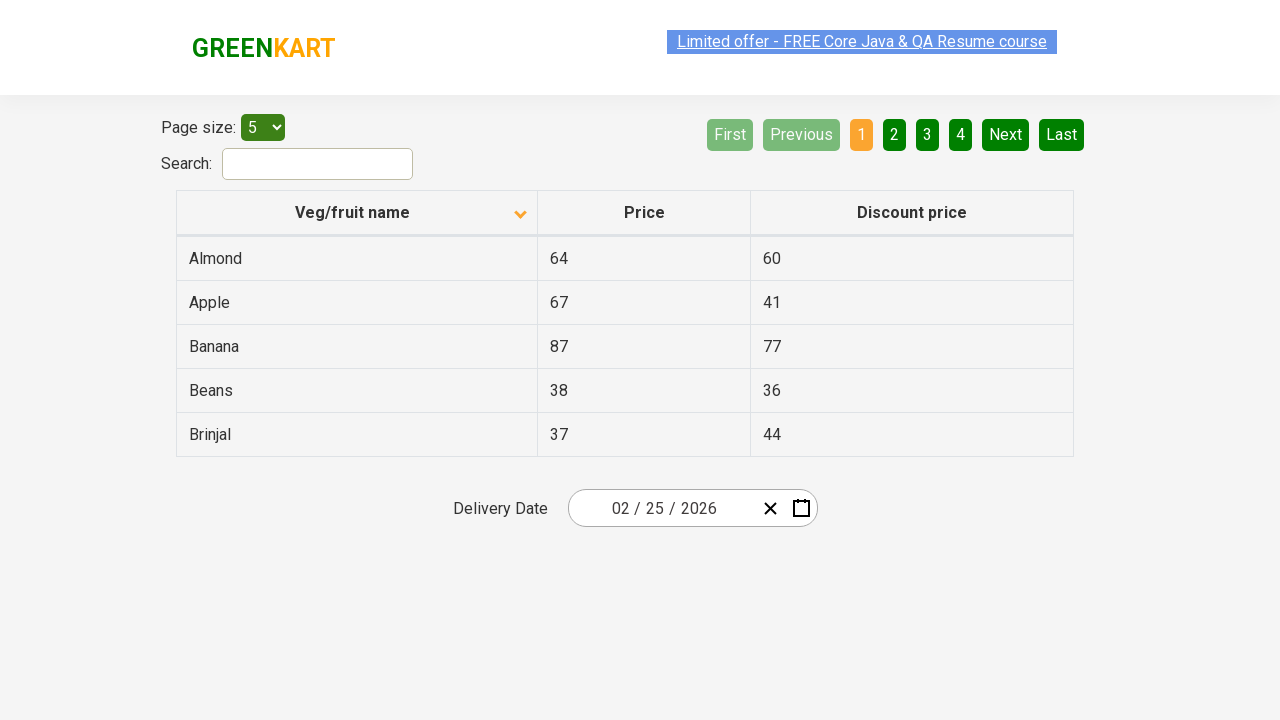

Extracted text content from first column elements
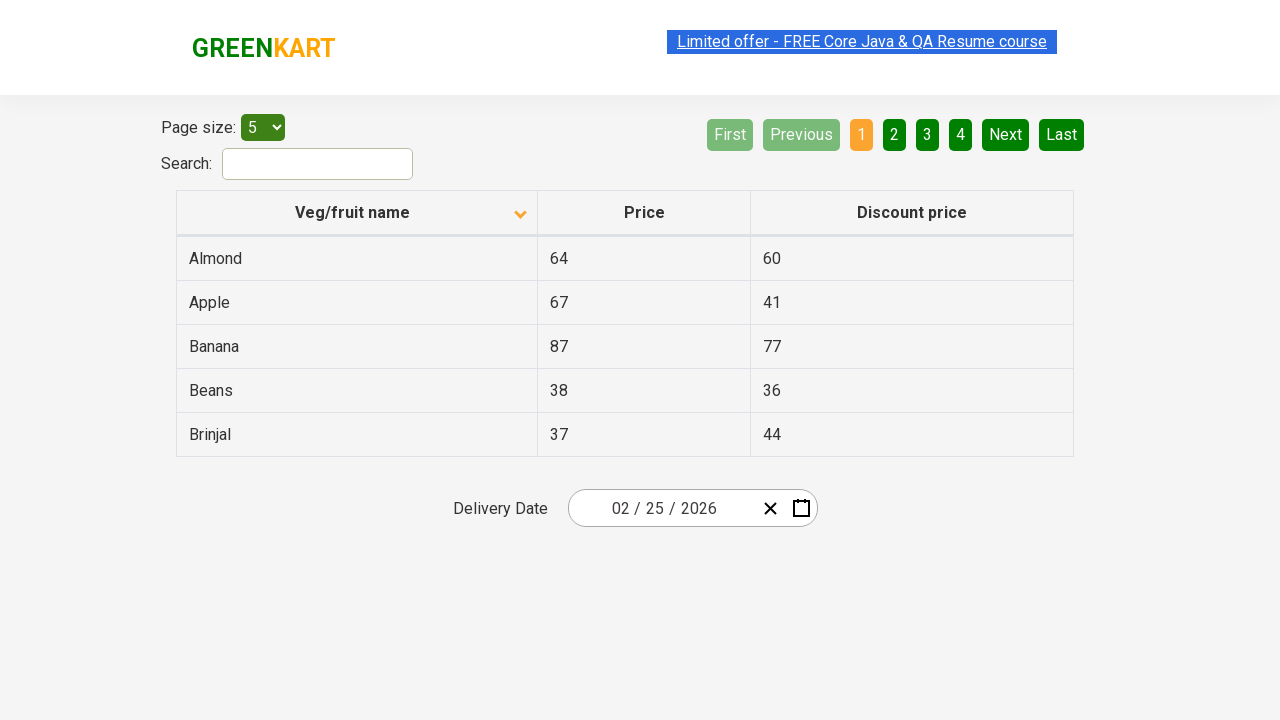

Verified that table is properly sorted in ascending order
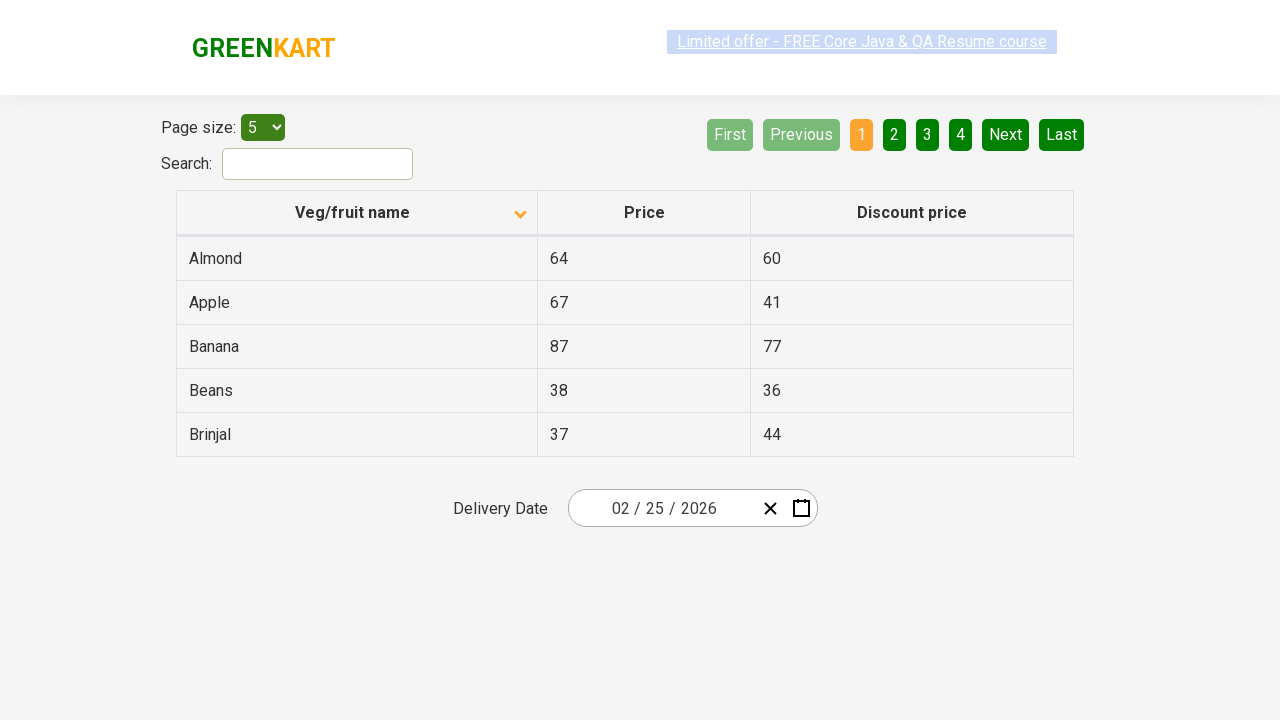

Retrieved all first column elements from current page
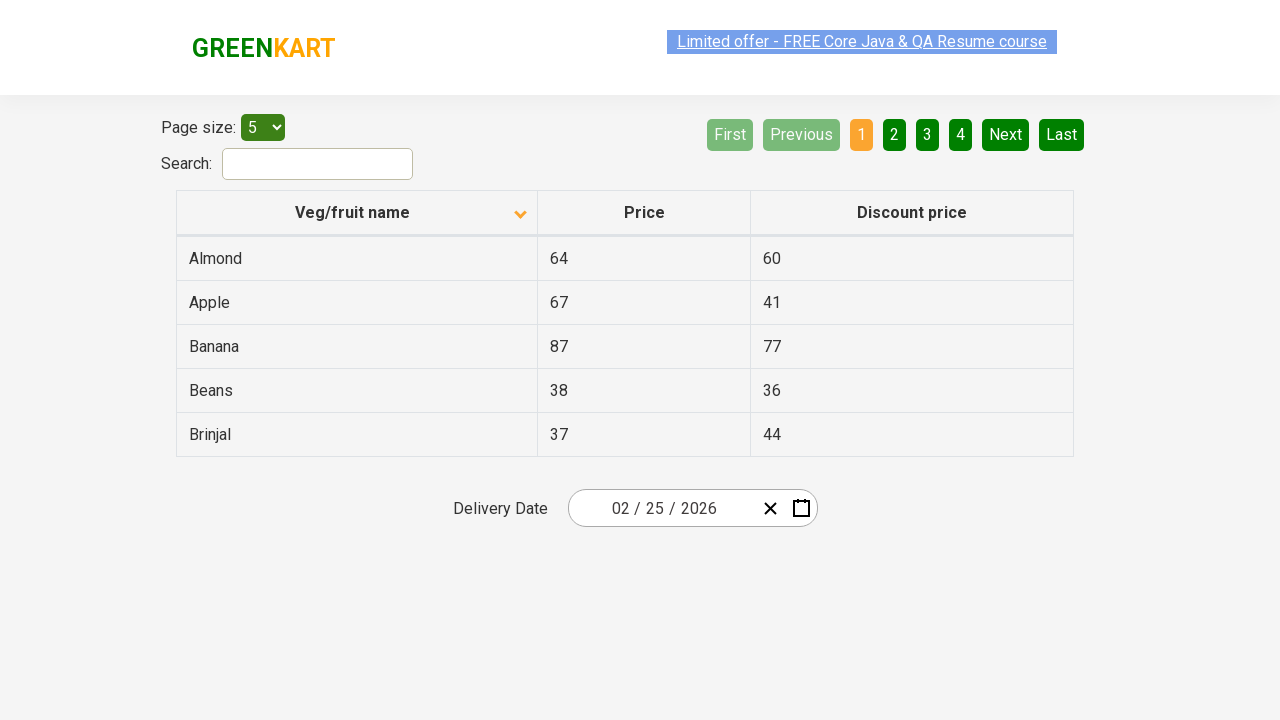

Clicked Next button to navigate to next page at (1006, 134) on [aria-label='Next']
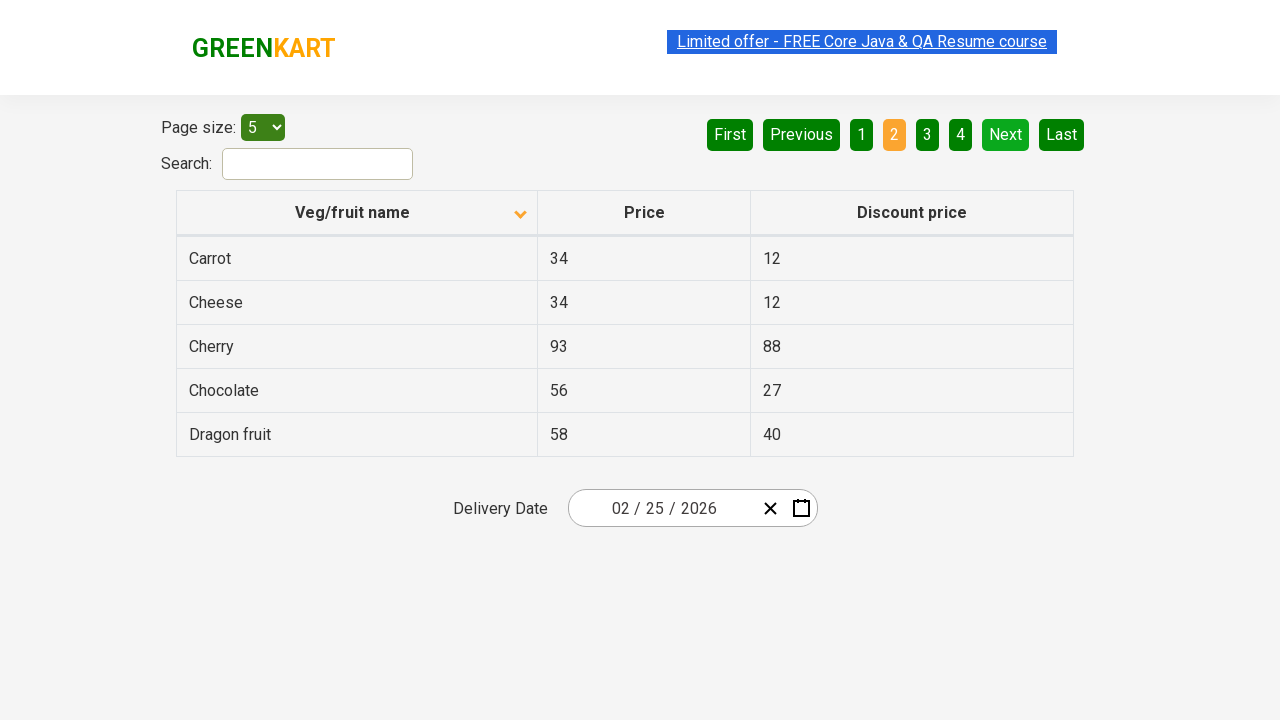

Retrieved all first column elements from current page
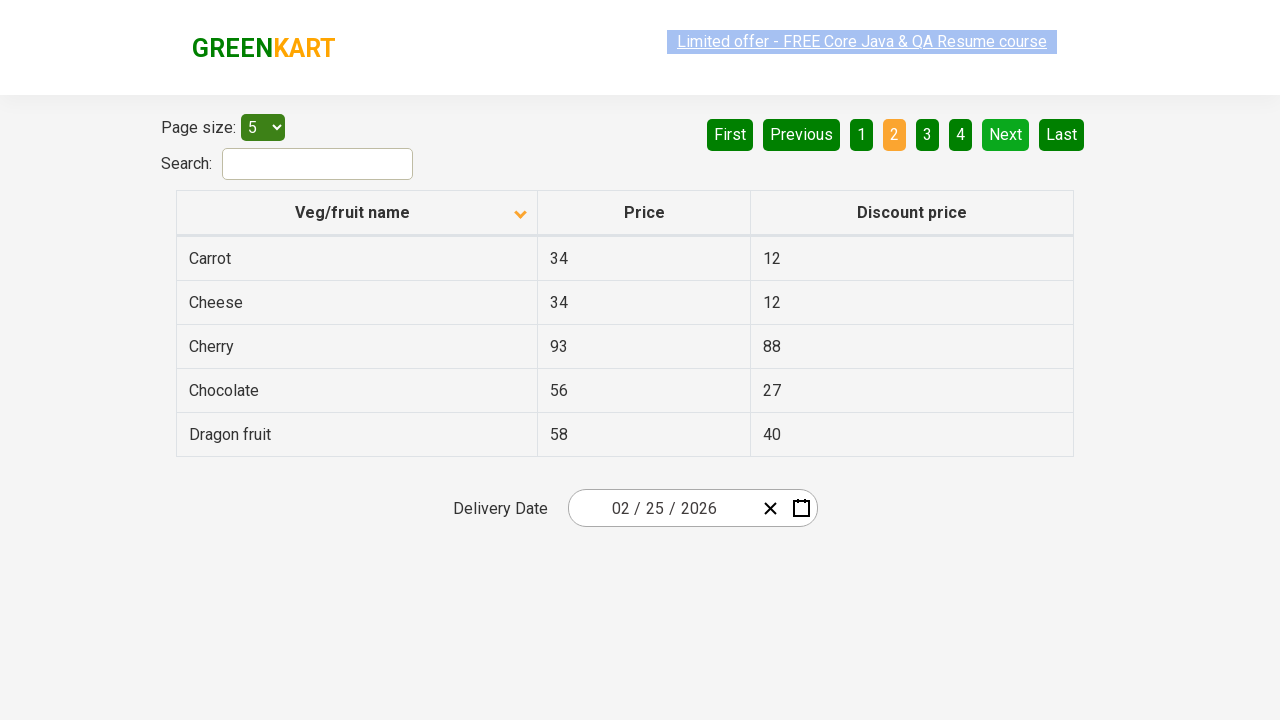

Clicked Next button to navigate to next page at (1006, 134) on [aria-label='Next']
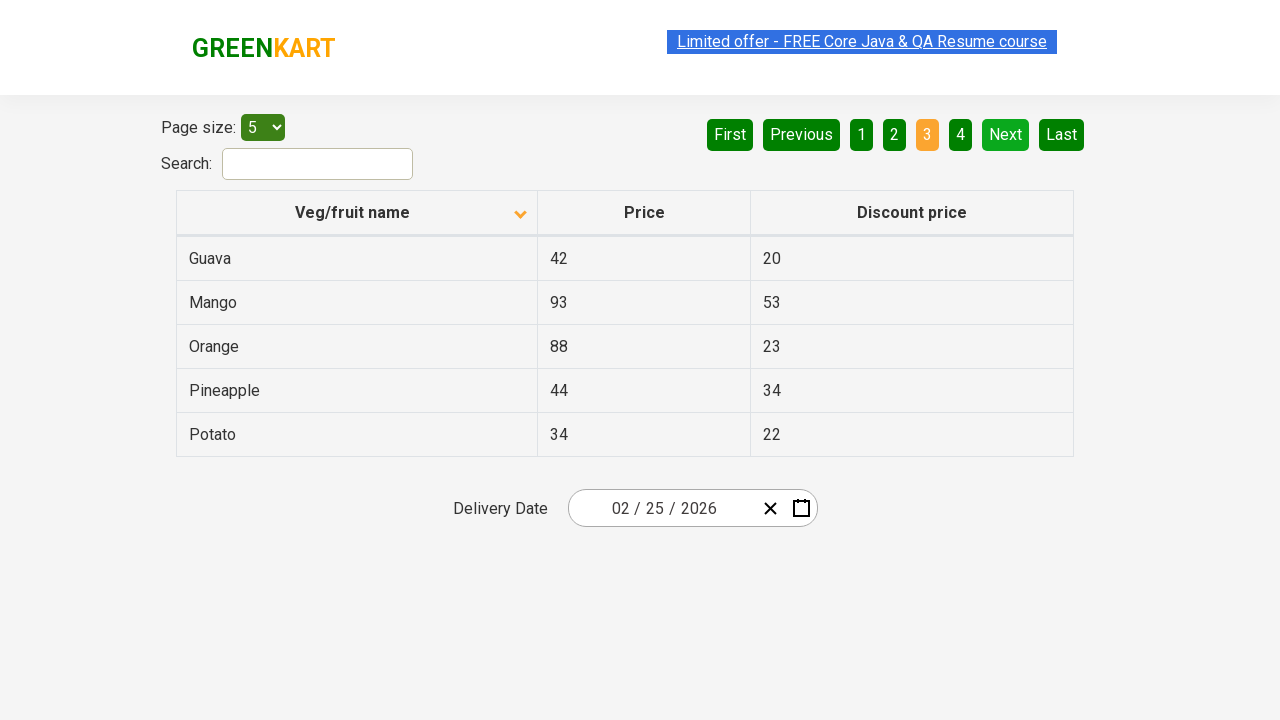

Retrieved all first column elements from current page
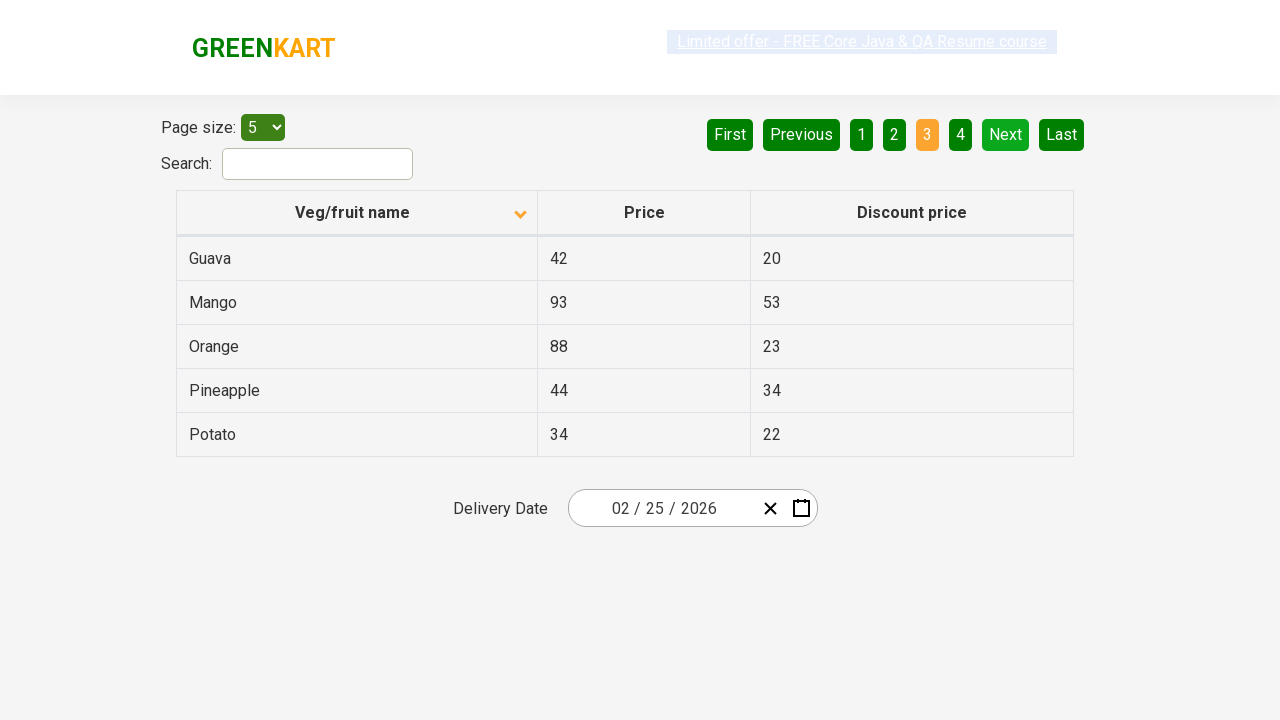

Clicked Next button to navigate to next page at (1006, 134) on [aria-label='Next']
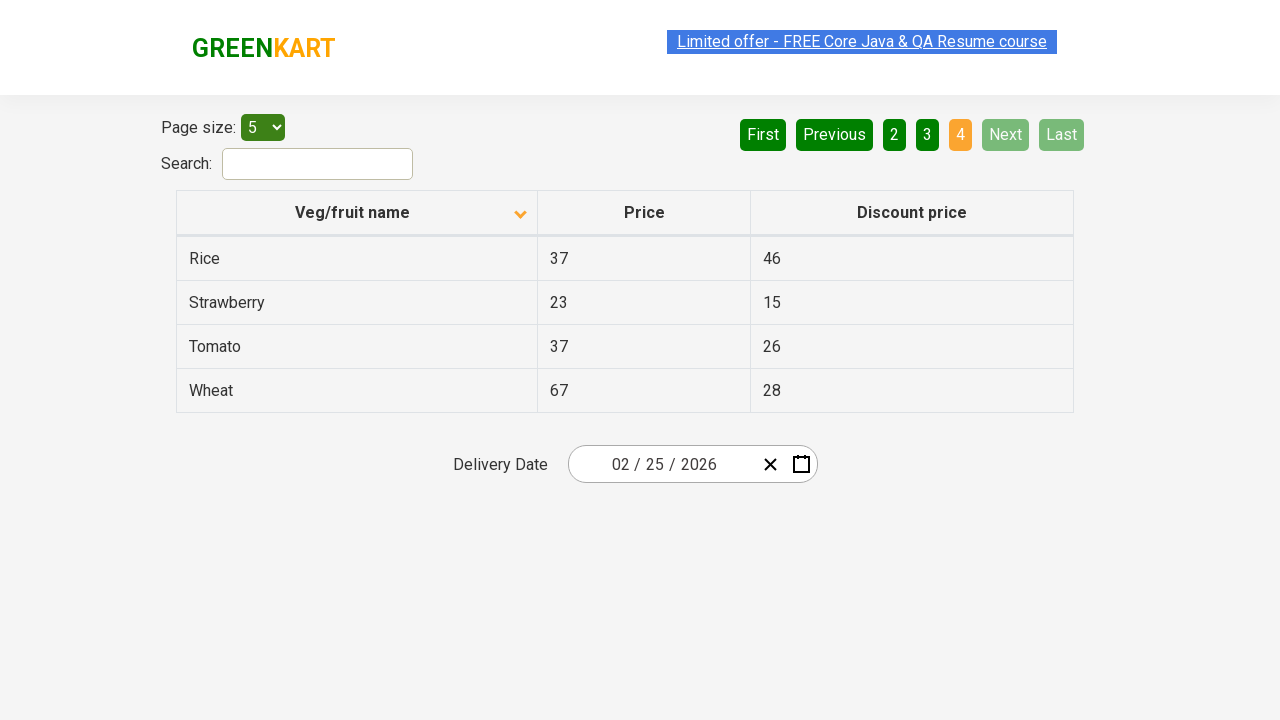

Retrieved all first column elements from current page
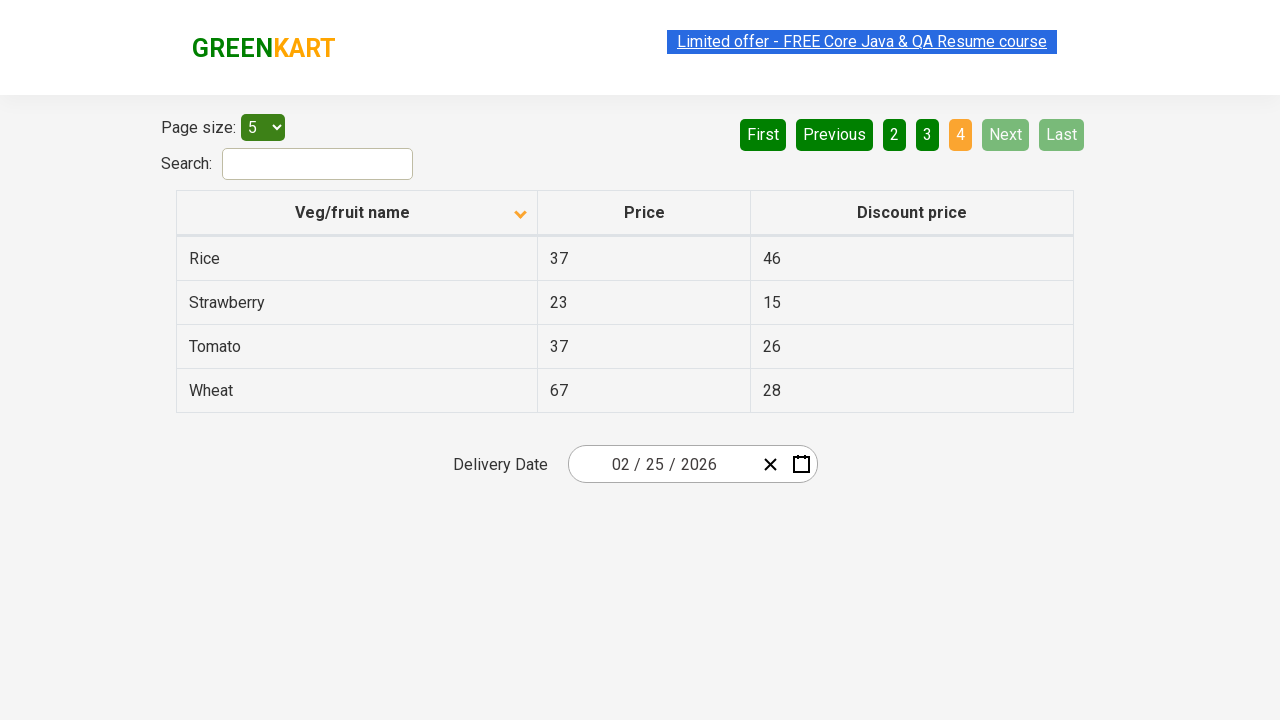

Located price element for Rice item
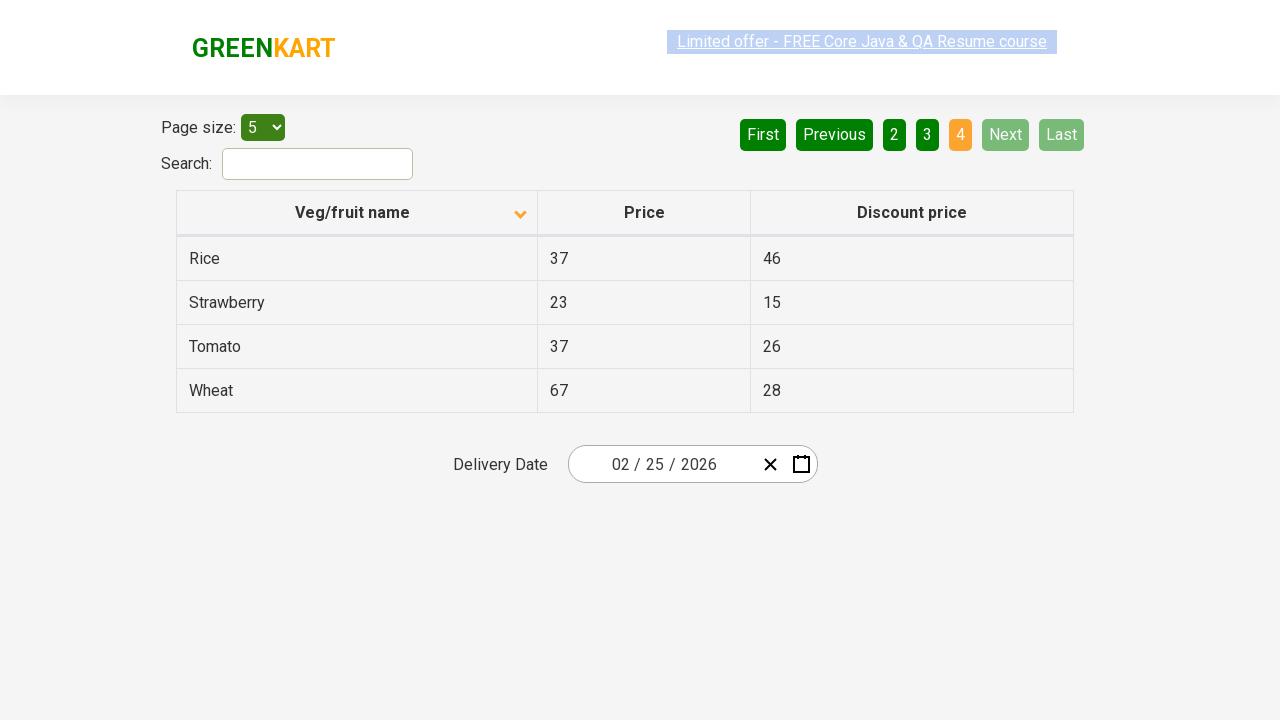

Extracted Rice price: 37
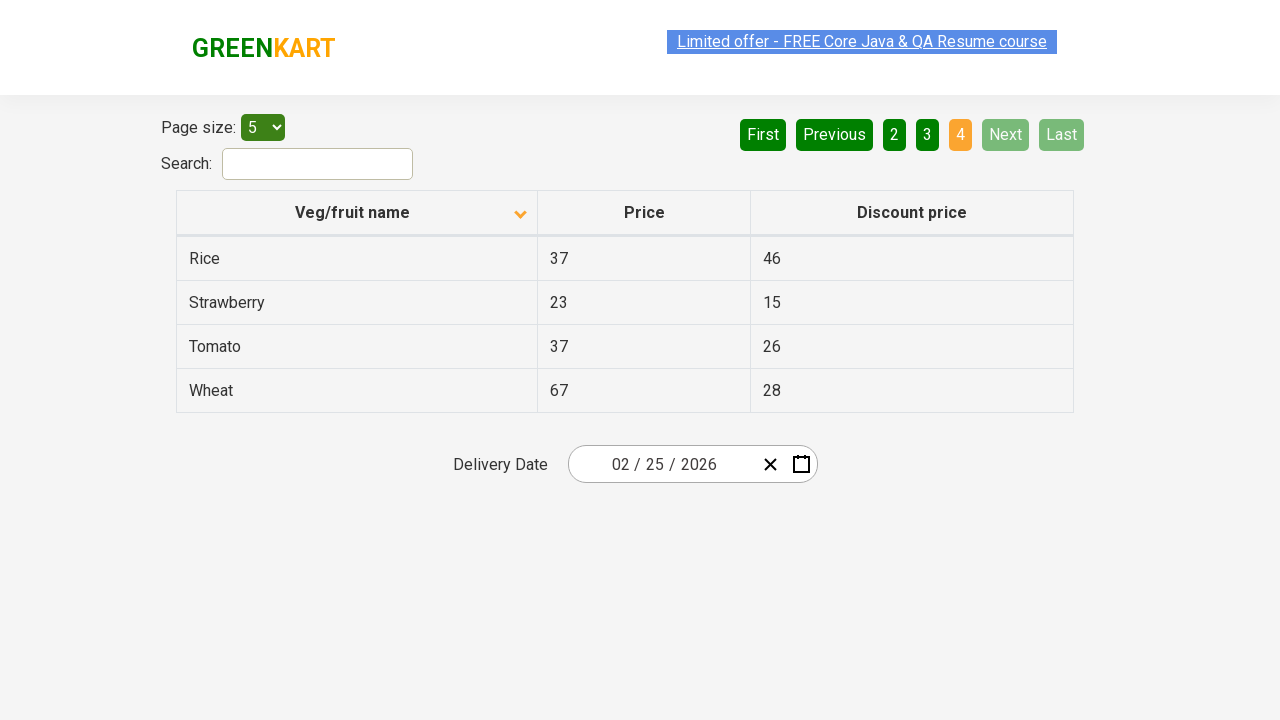

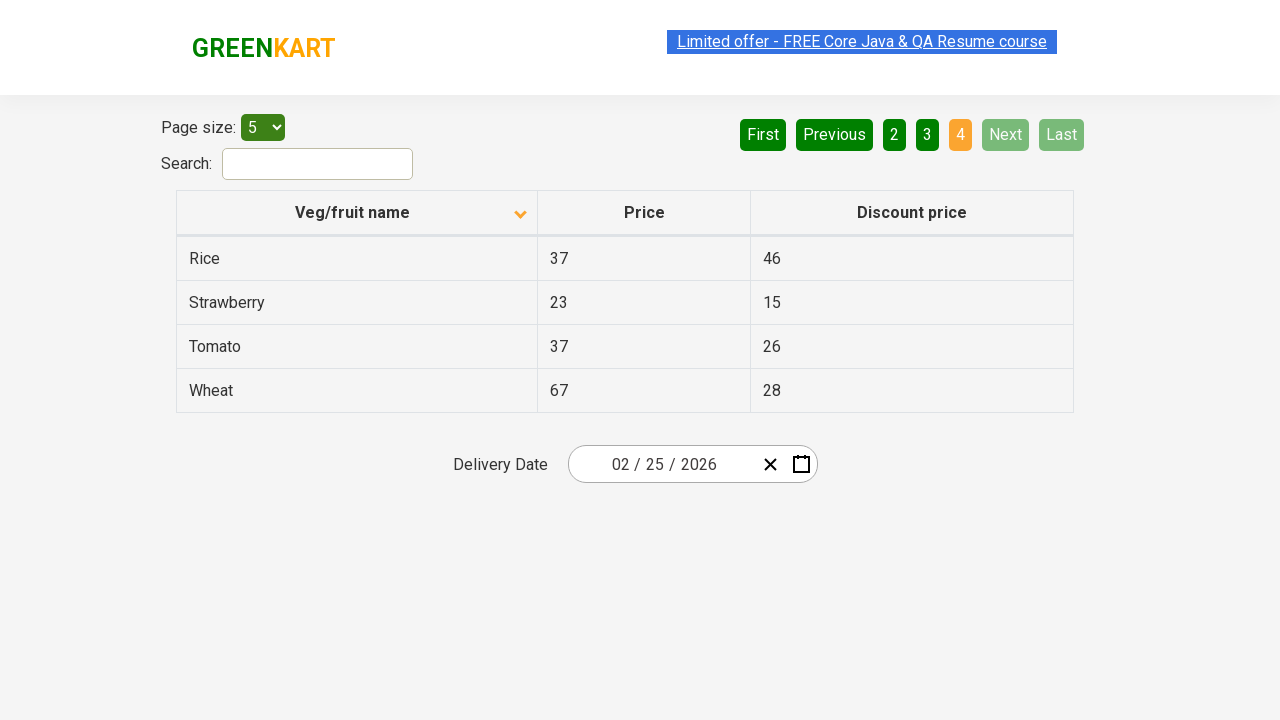